Tests right-click functionality on a context menu demo page by performing a right-click on a designated button element to trigger a context menu

Starting URL: http://swisnl.github.io/jQuery-contextMenu/demo.html

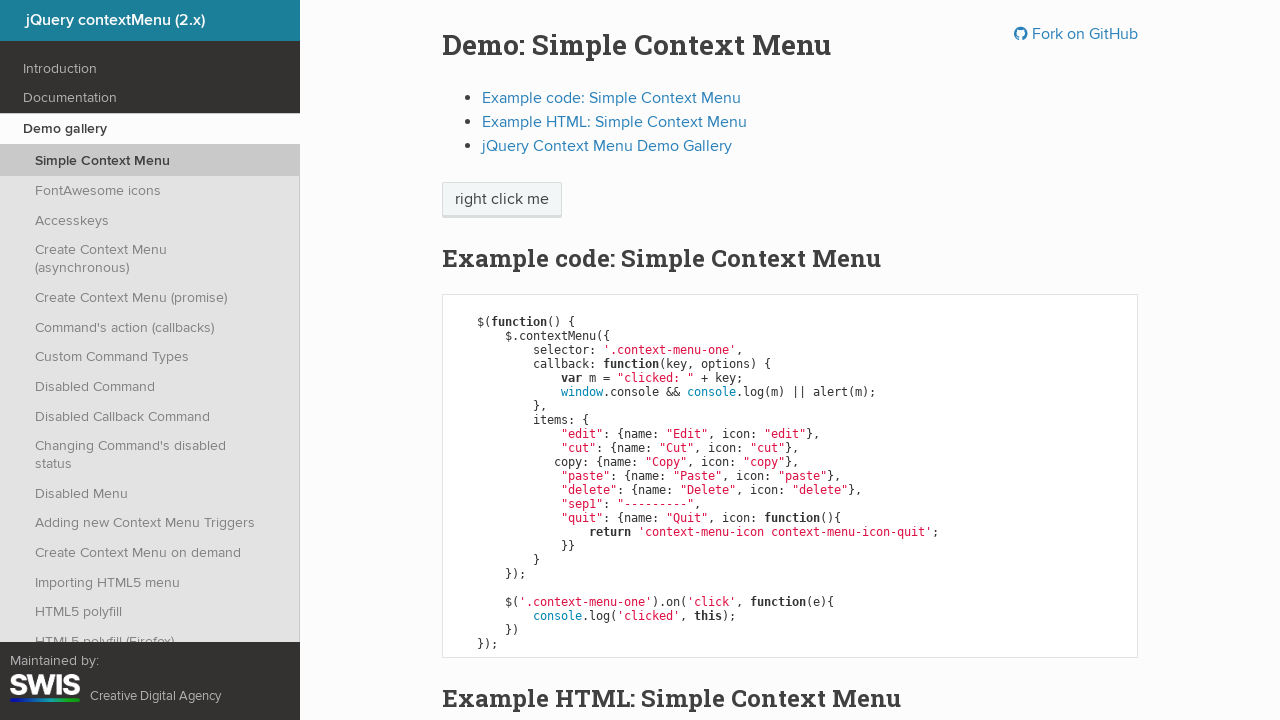

Context menu button became visible
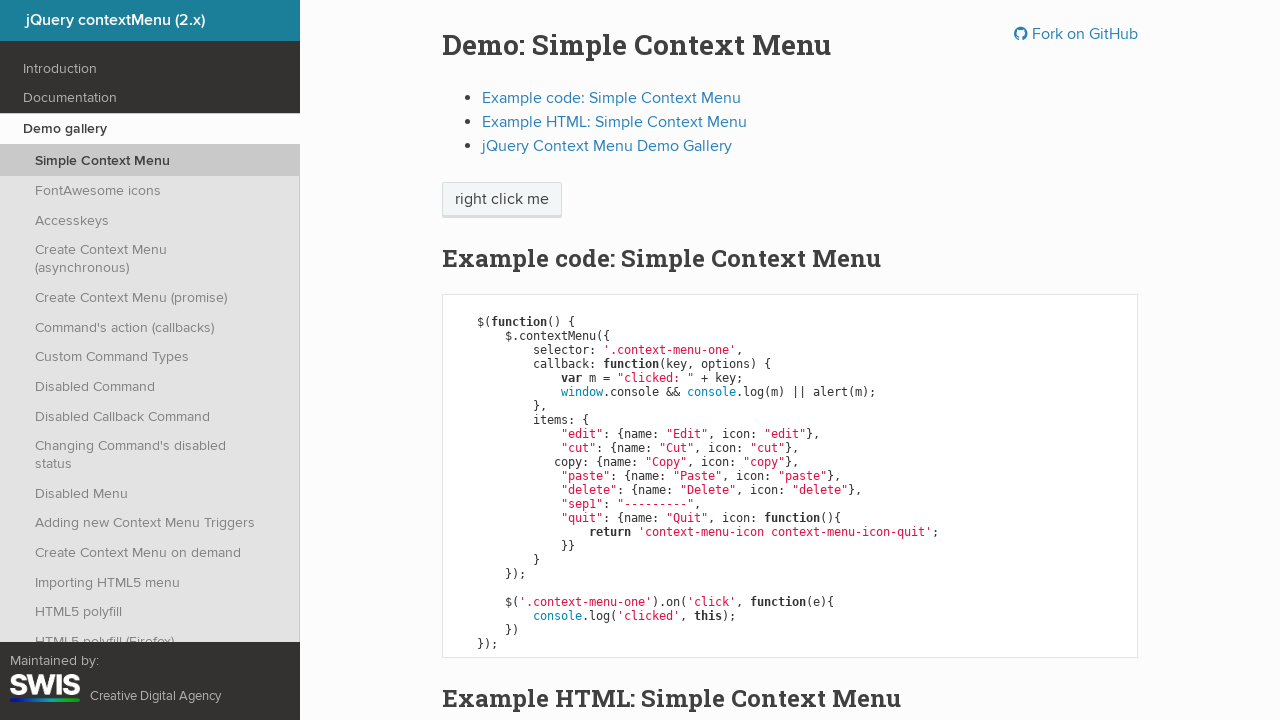

Right-clicked on the context menu button at (502, 200) on .context-menu-one
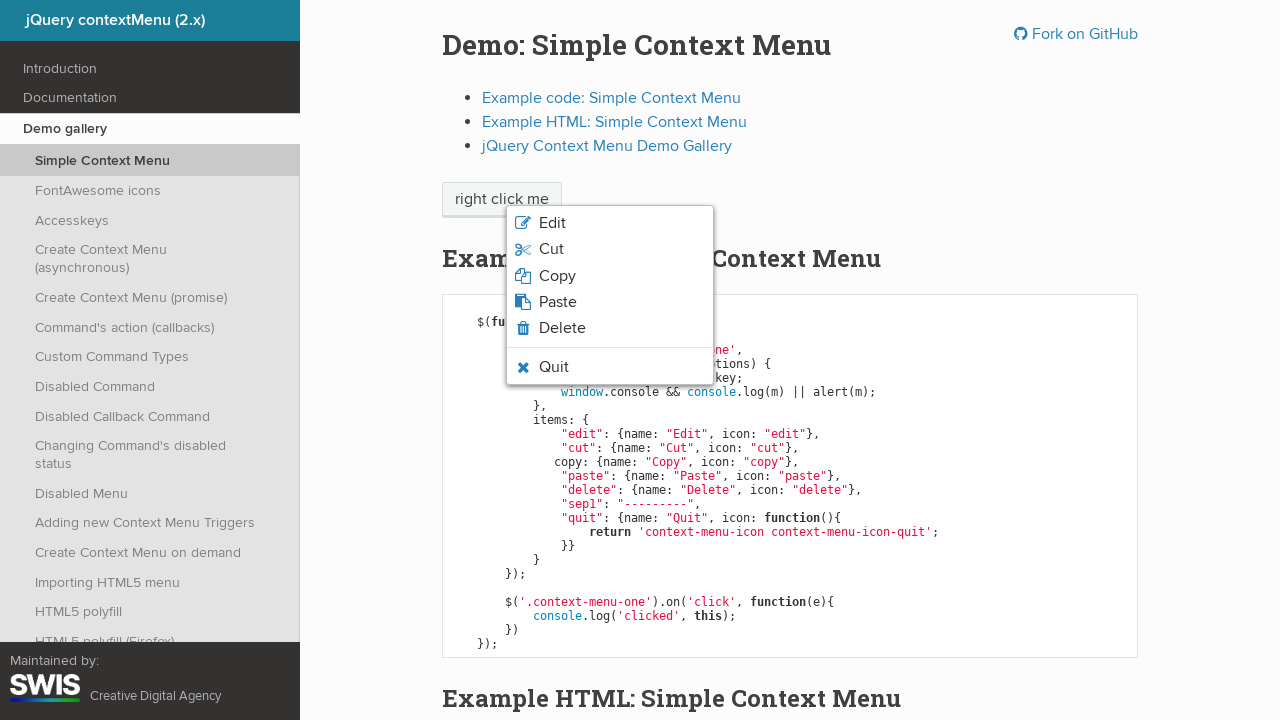

Context menu appeared after right-click
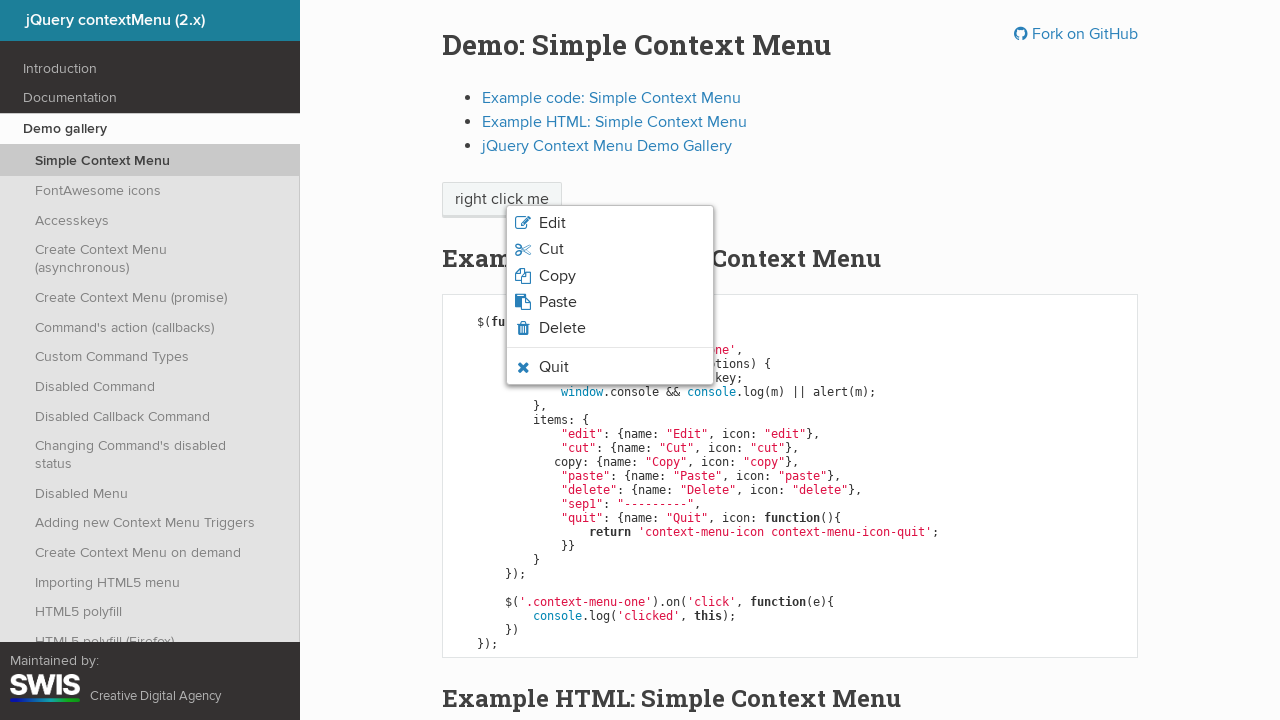

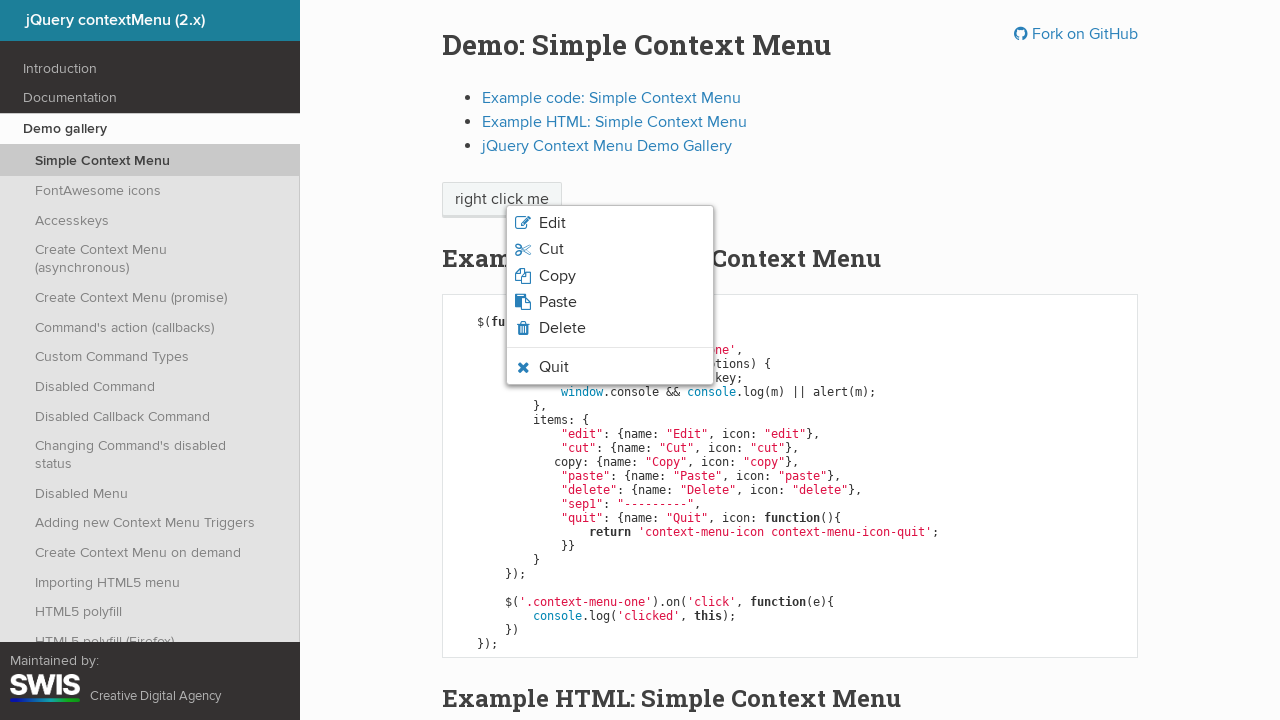